Tests dropdown selection functionality on IFSC code bank website by selecting different banks using various selection methods (by text, index, and value)

Starting URL: http://www.ifsccodebank.com/

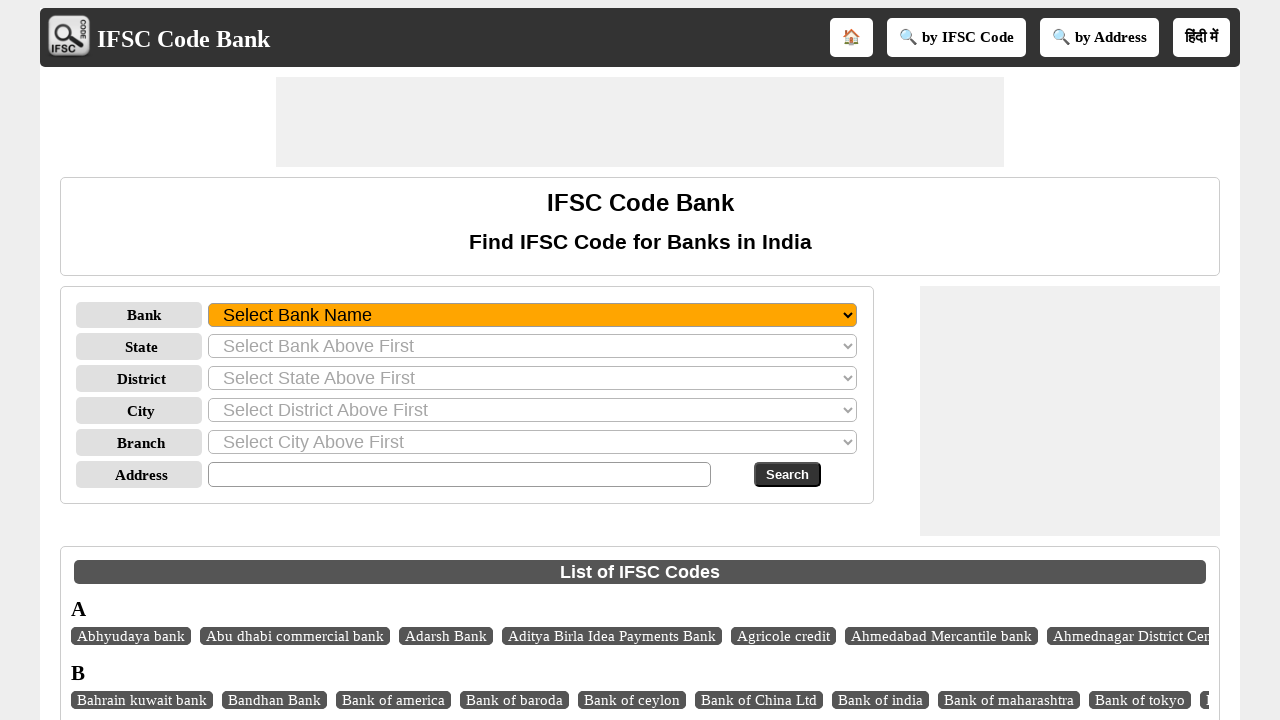

Selected 'Axis Bank' from dropdown by visible text on #BC_ddlBank
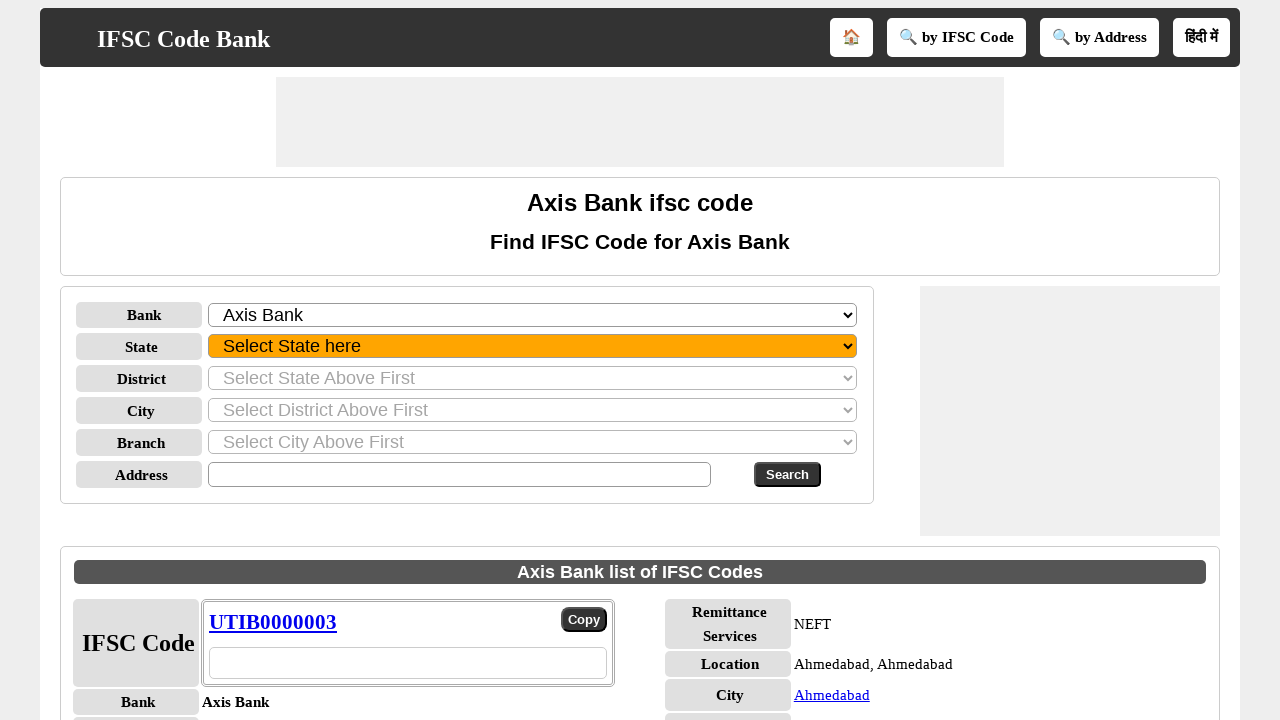

Selected bank at index 3 from dropdown on #BC_ddlBank
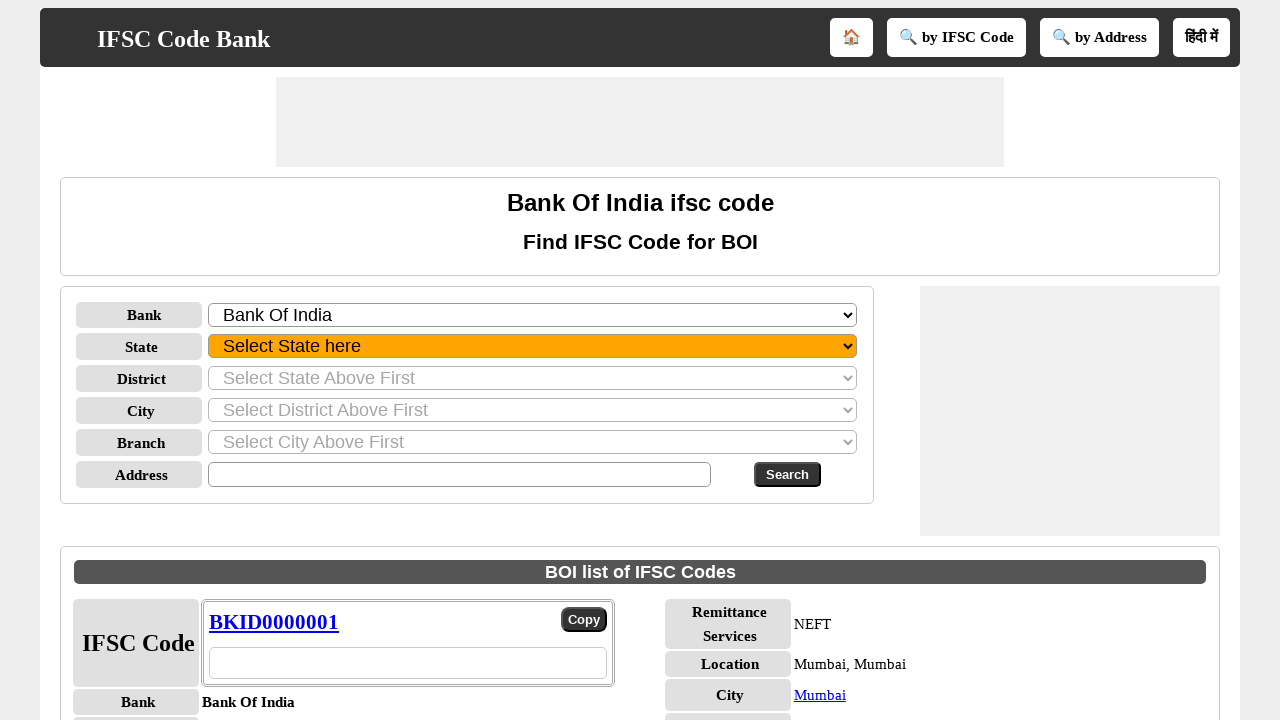

Selected bank with value '9' from dropdown on #BC_ddlBank
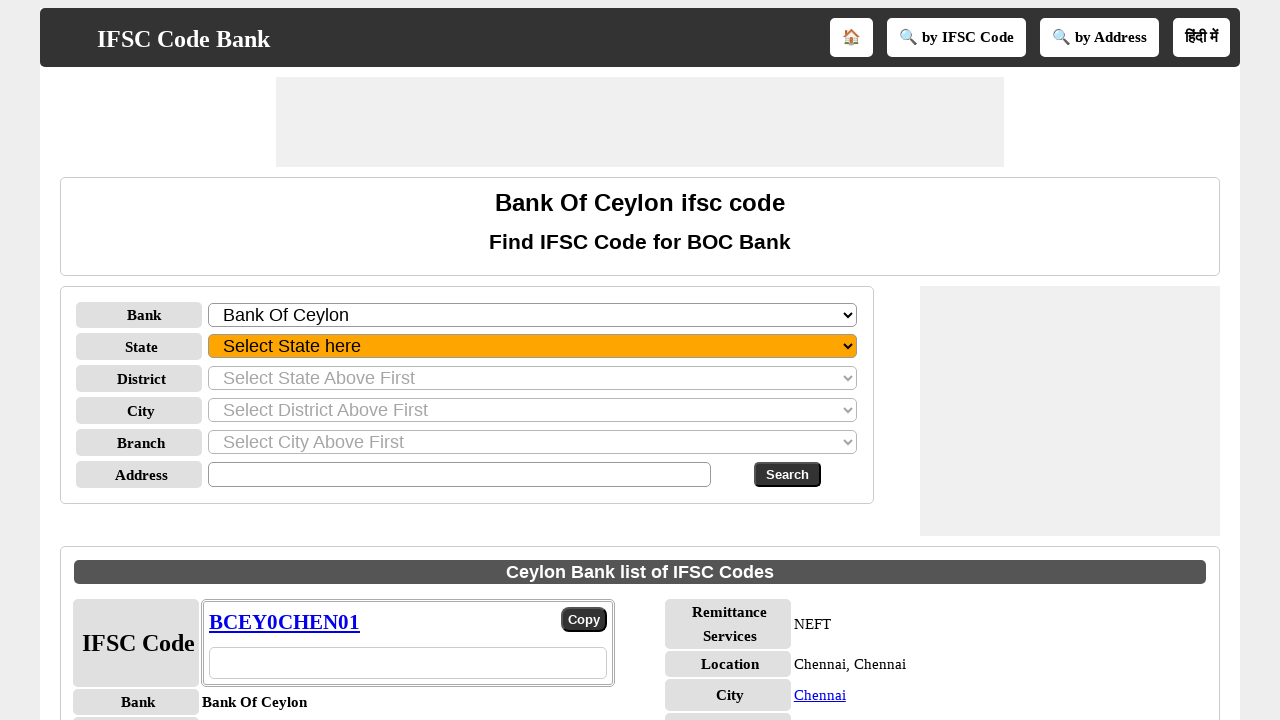

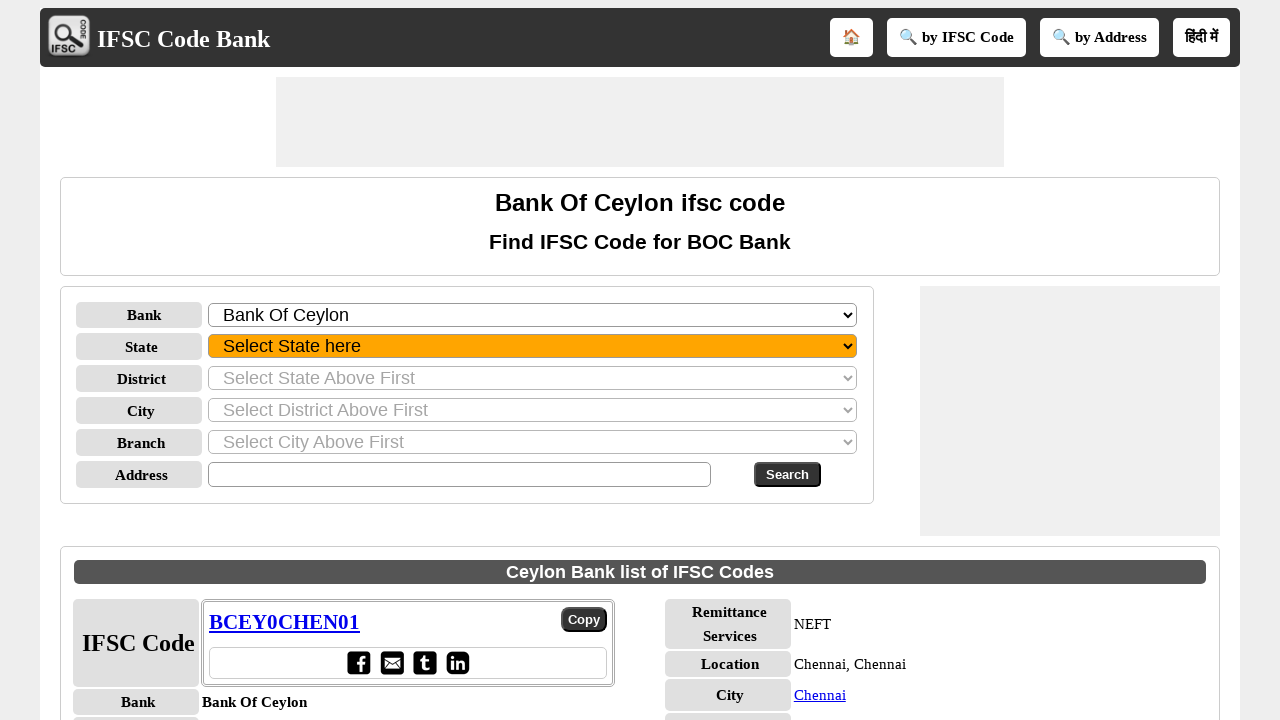